Tests drag and drop functionality on jQuery UI demo page by navigating to the sortable section and dragging Item 1 to Item 5's position

Starting URL: http://jqueryui.com/selectable/

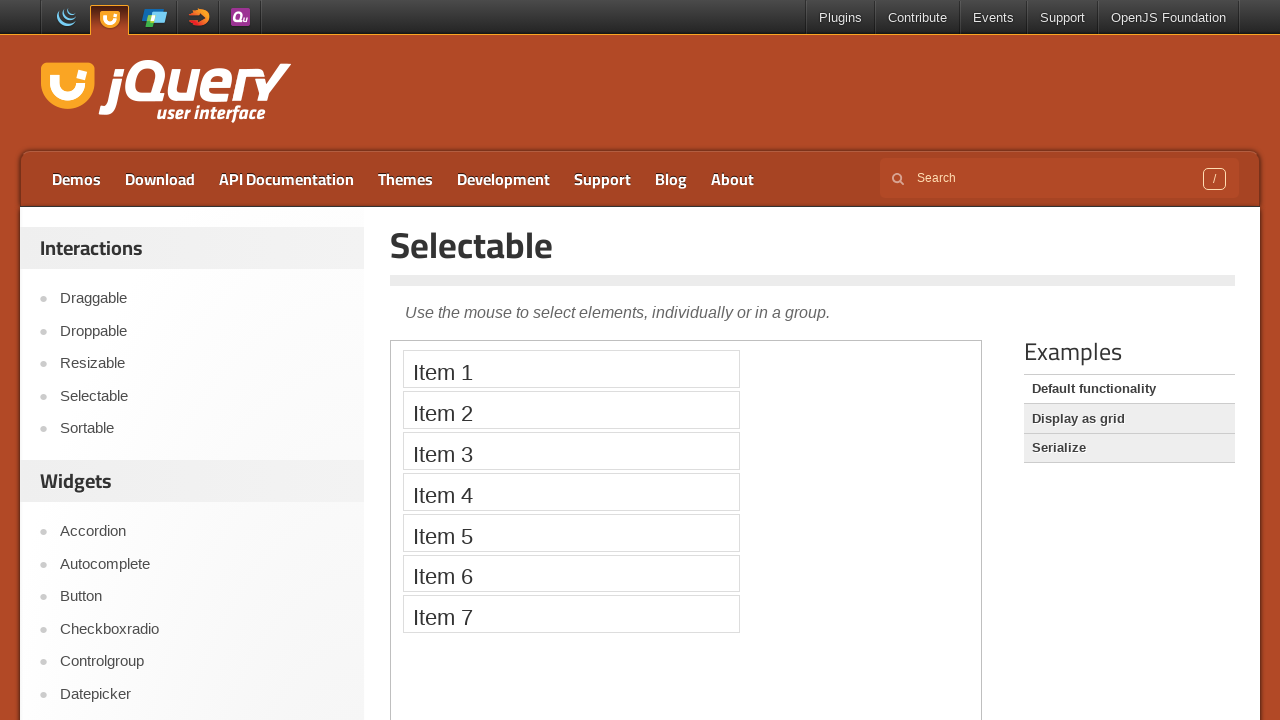

Clicked on Sortable link to navigate to drag-drop demo at (202, 429) on text='Sortable'
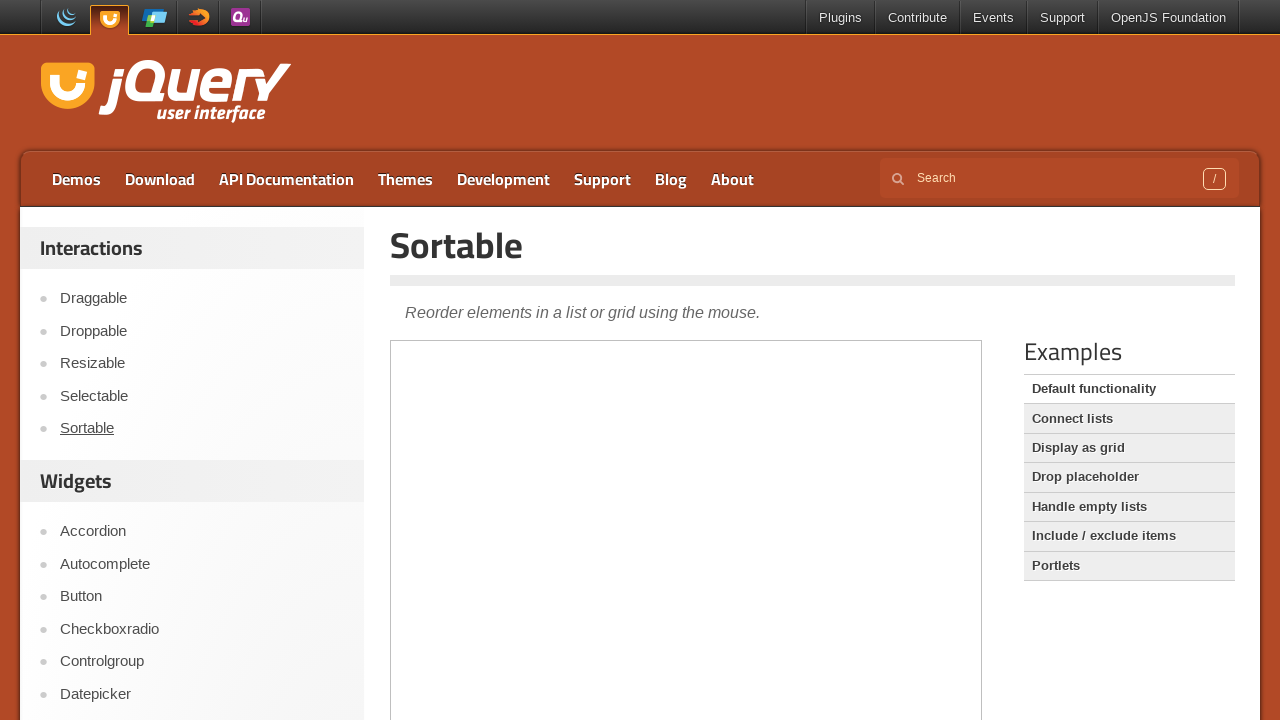

Located demo iframe
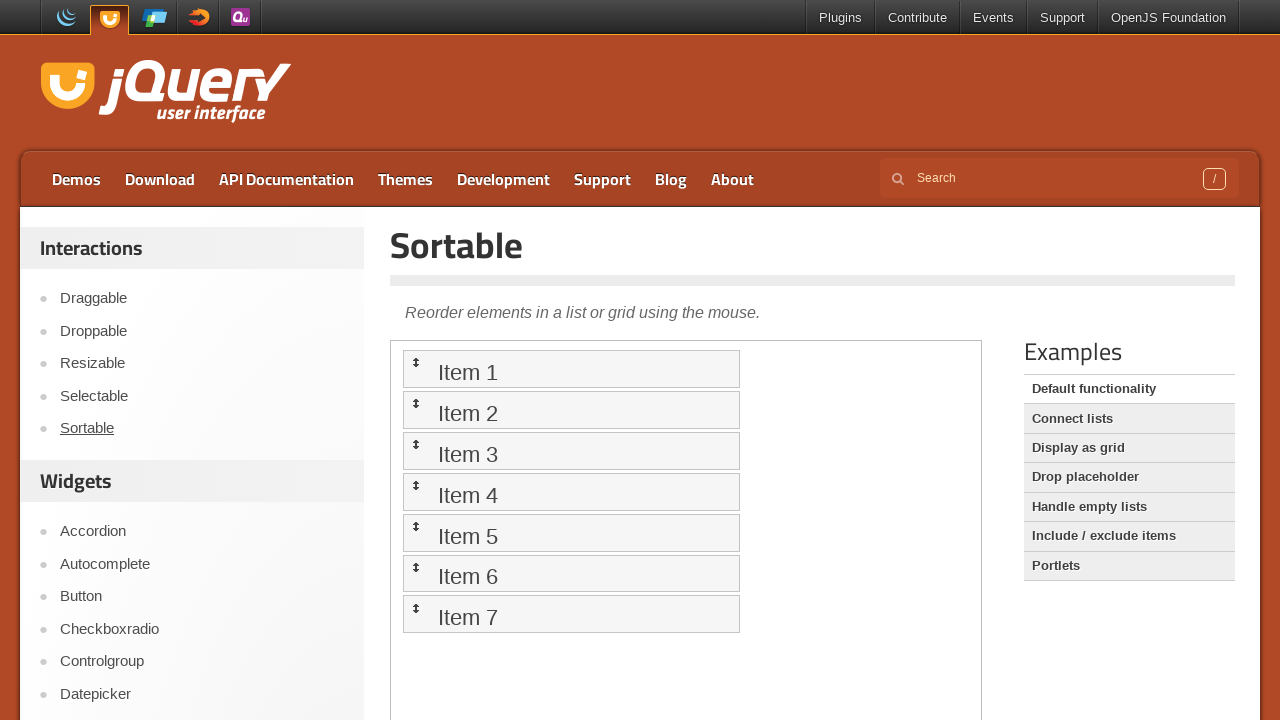

Retrieved bounding box for Item 5
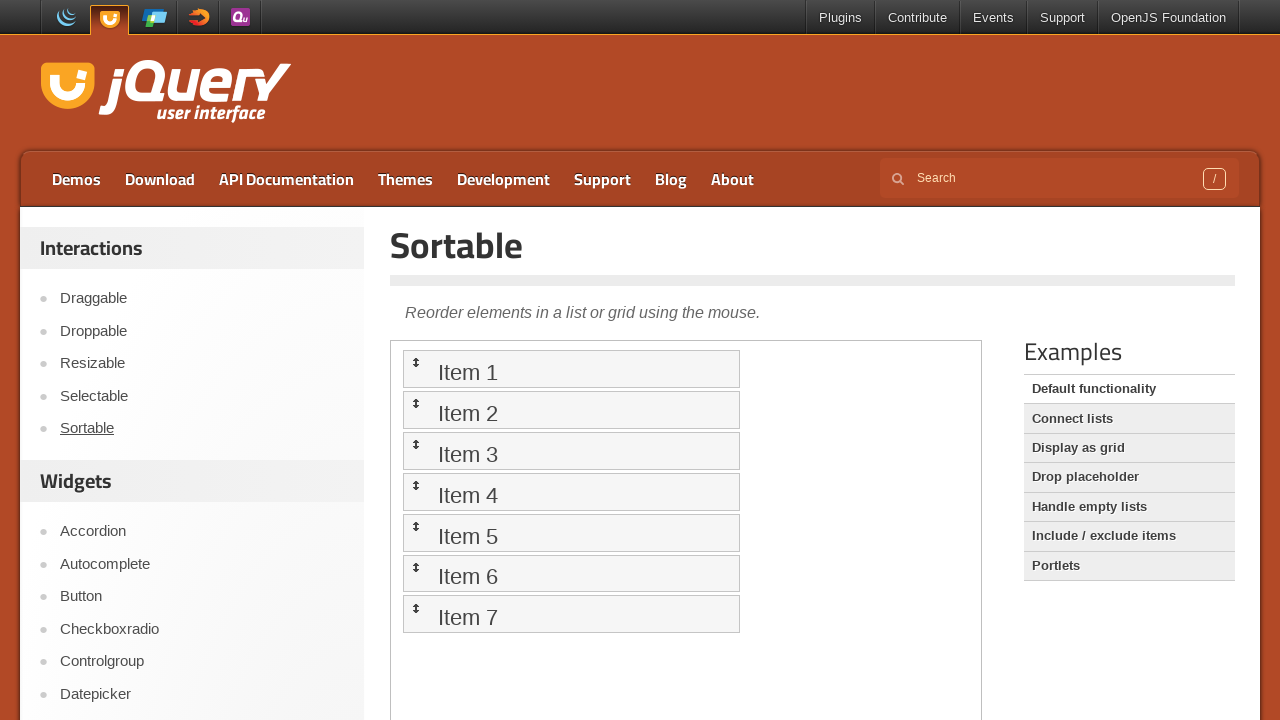

Calculated y-offset for Item 5 position: 513.5
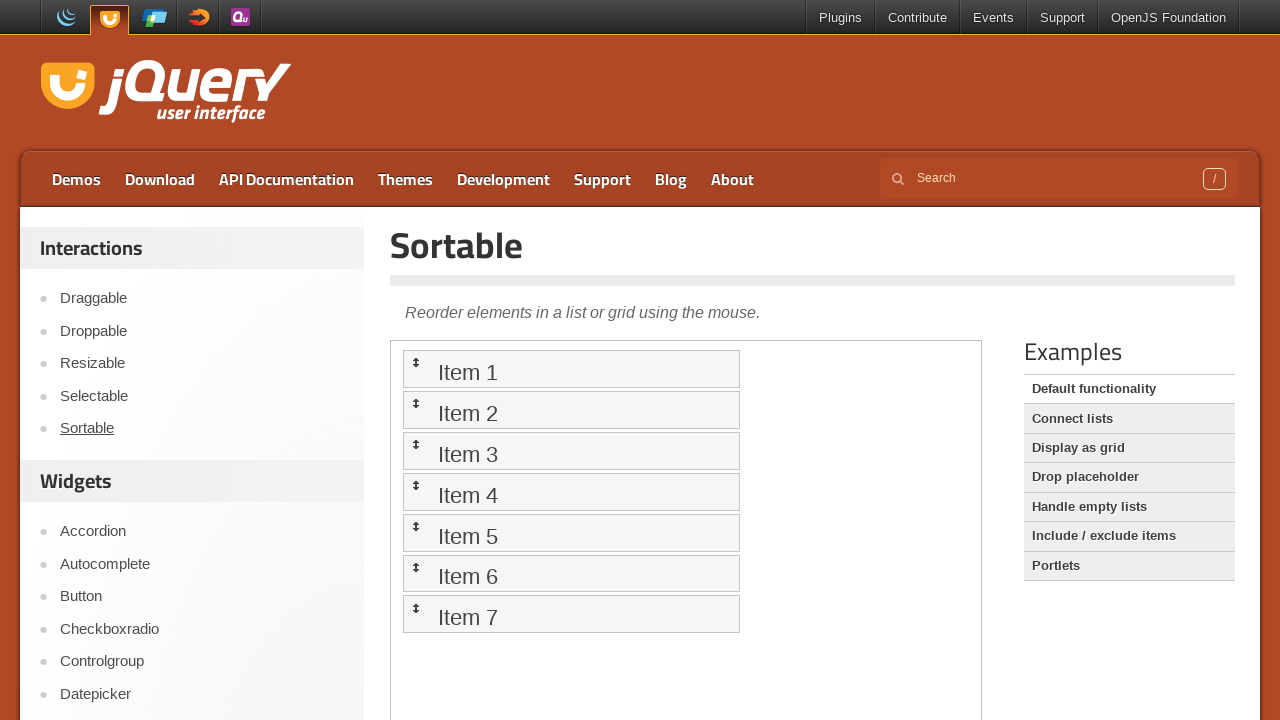

Located Item 1 element
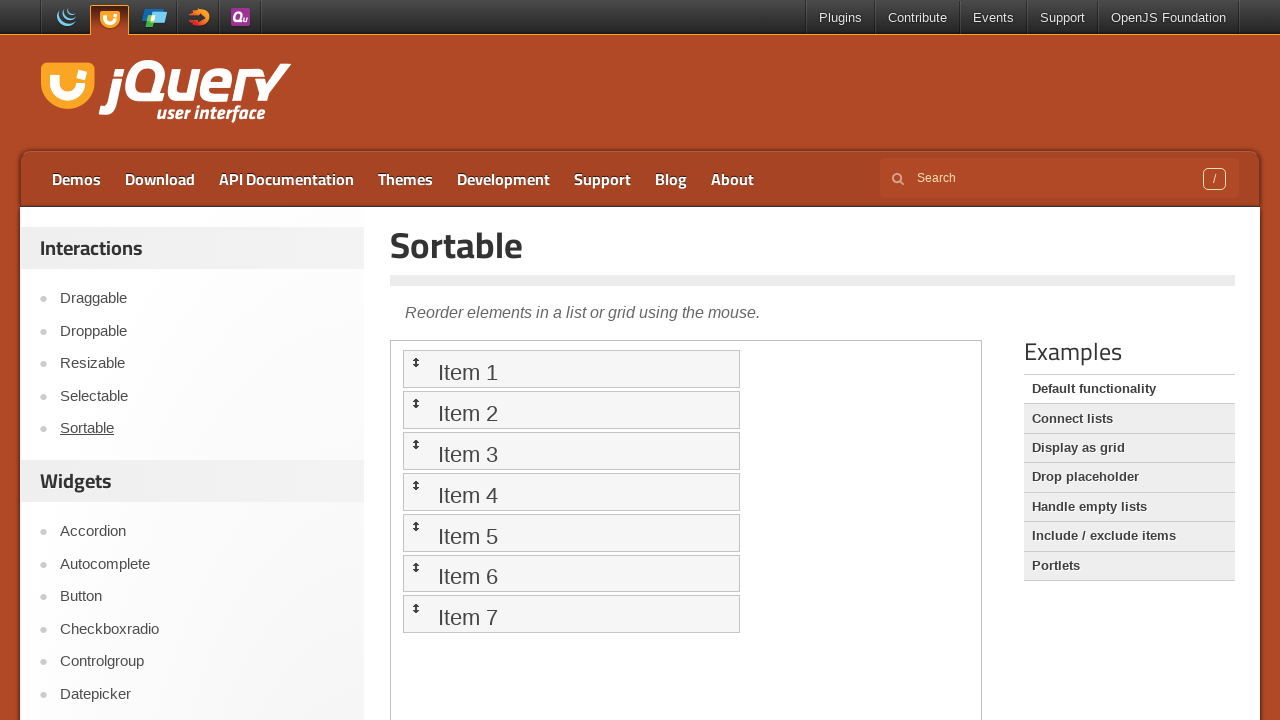

Dragged Item 1 to Item 5's position at (571, 532)
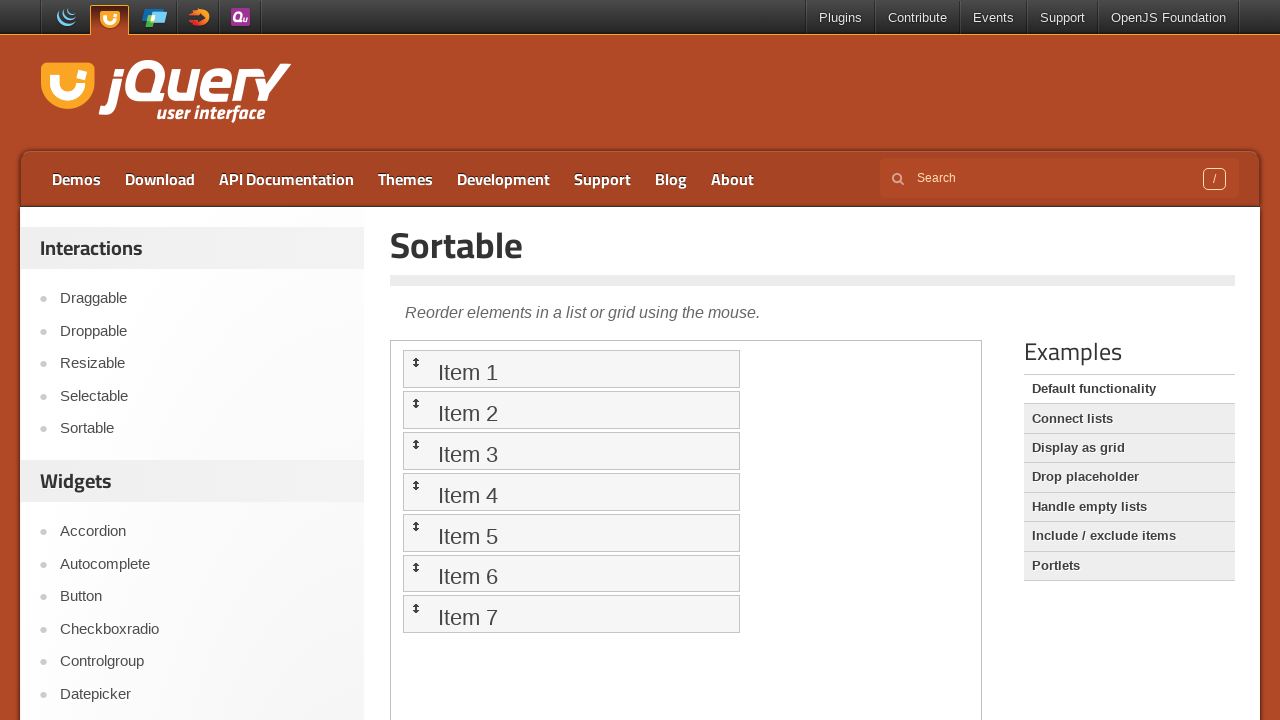

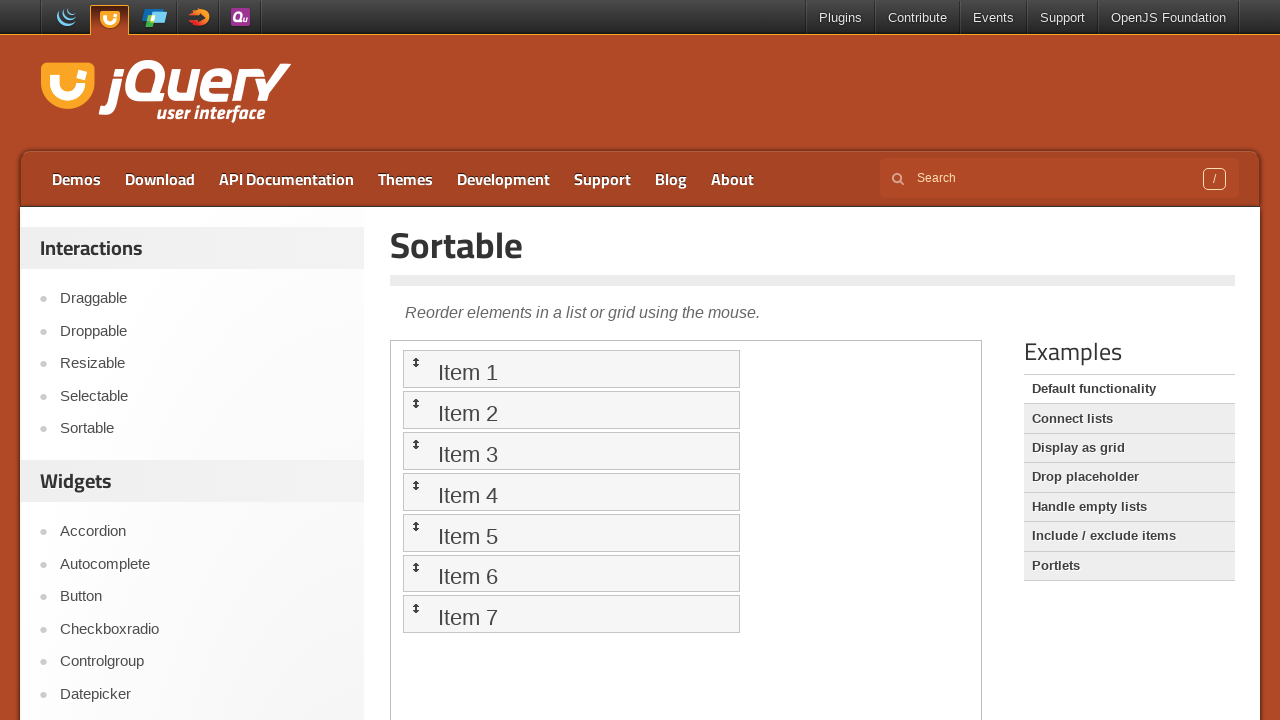